Tests form interaction on OpenCart registration page by filling first name and last name fields and clicking the agree checkbox using Actions API

Starting URL: https://naveenautomationlabs.com/opencart/index.php?route=account/register

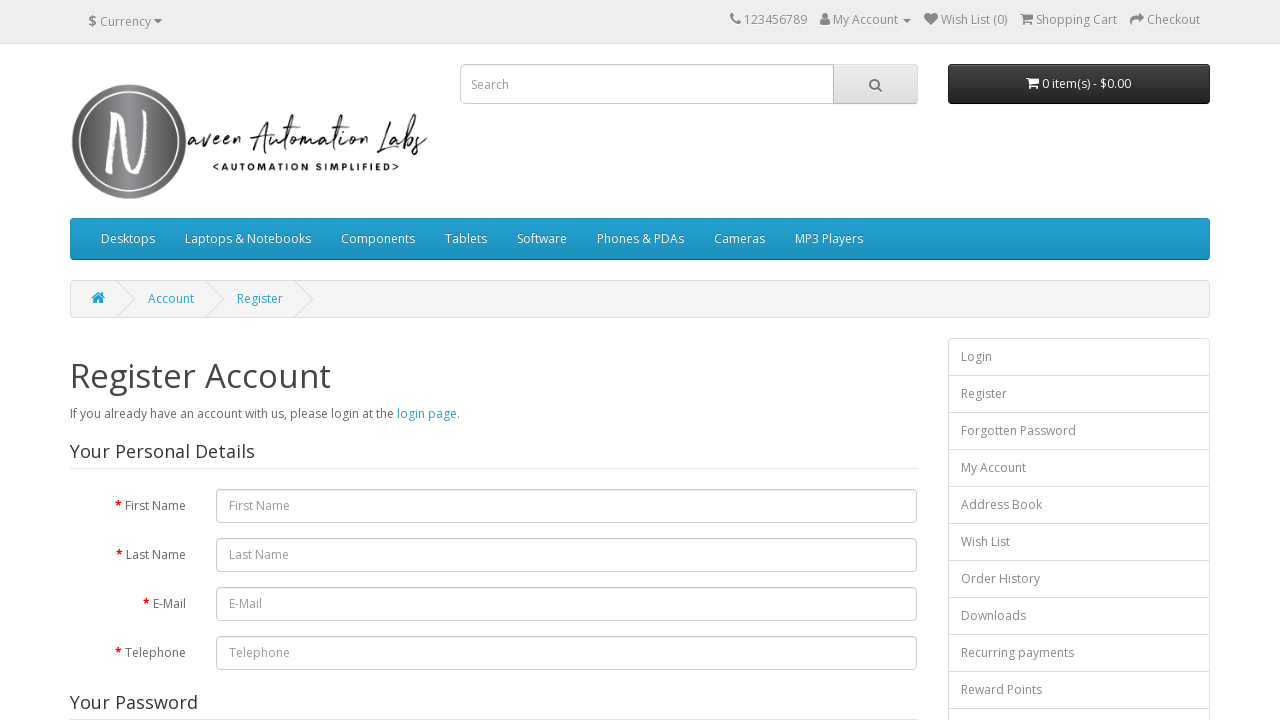

Navigated to OpenCart registration page
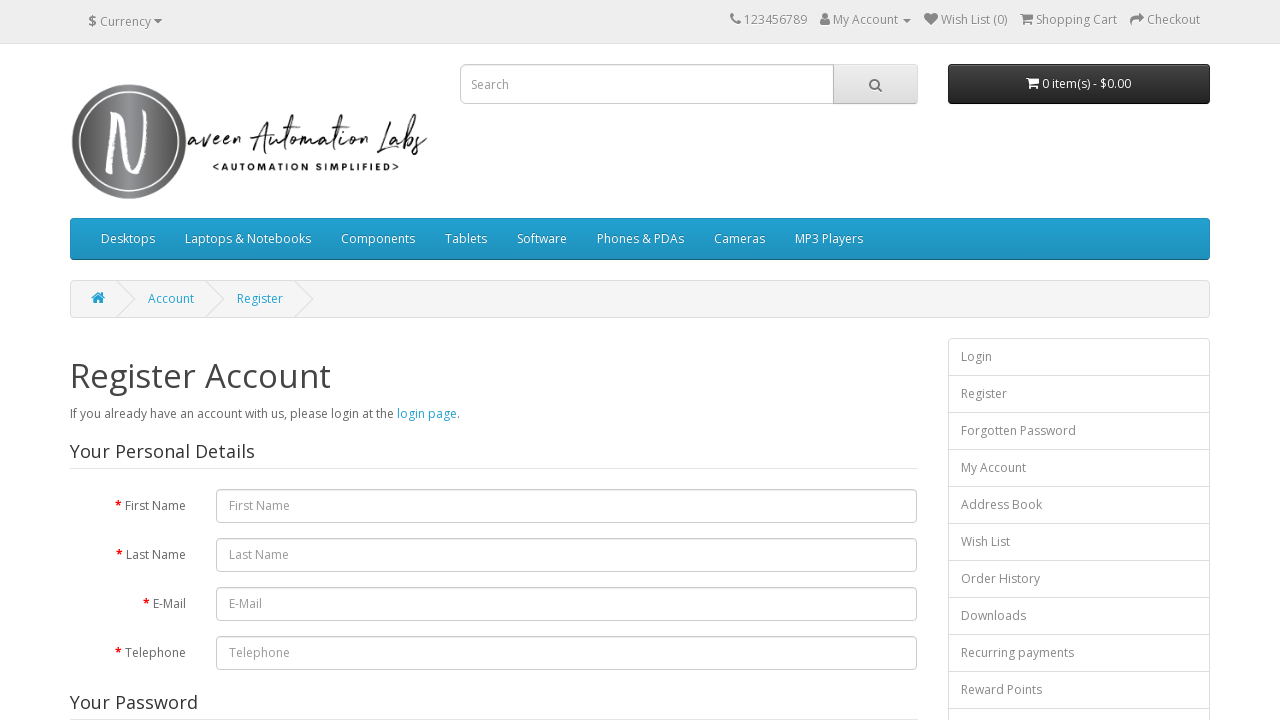

Clicked first name input field at (567, 506) on #input-firstname
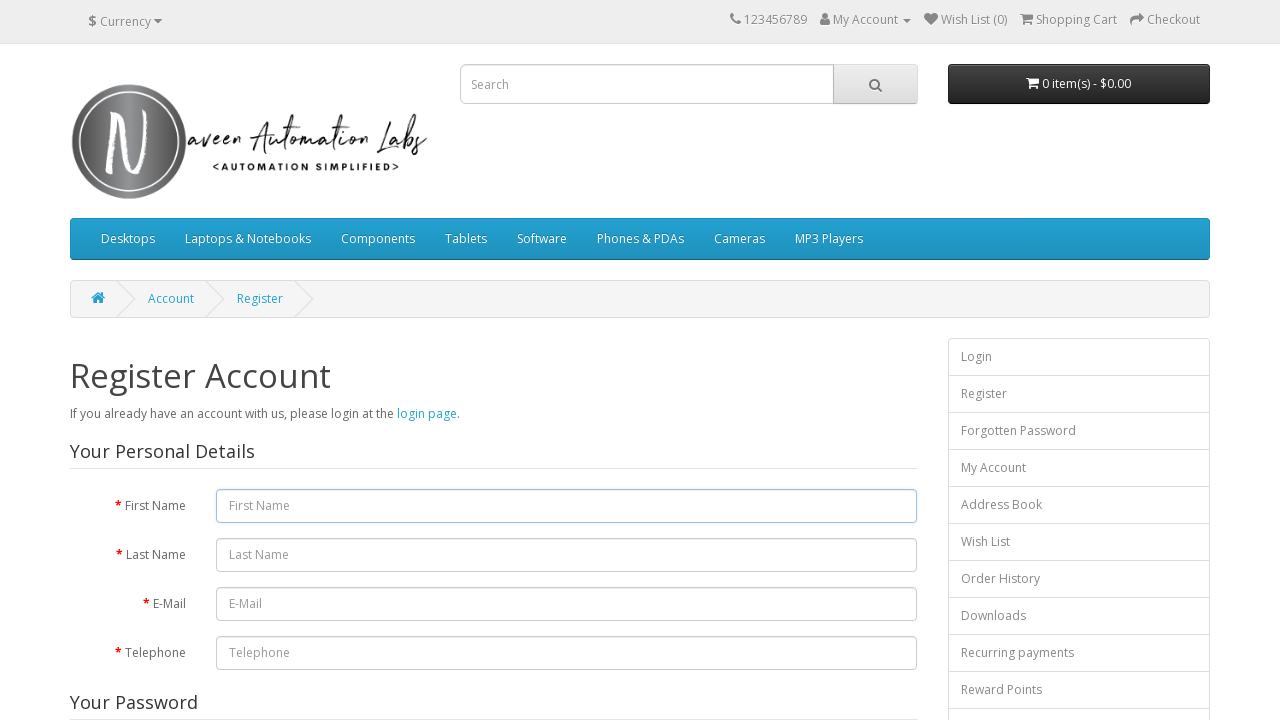

Filled first name field with 'Nikhil' on #input-firstname
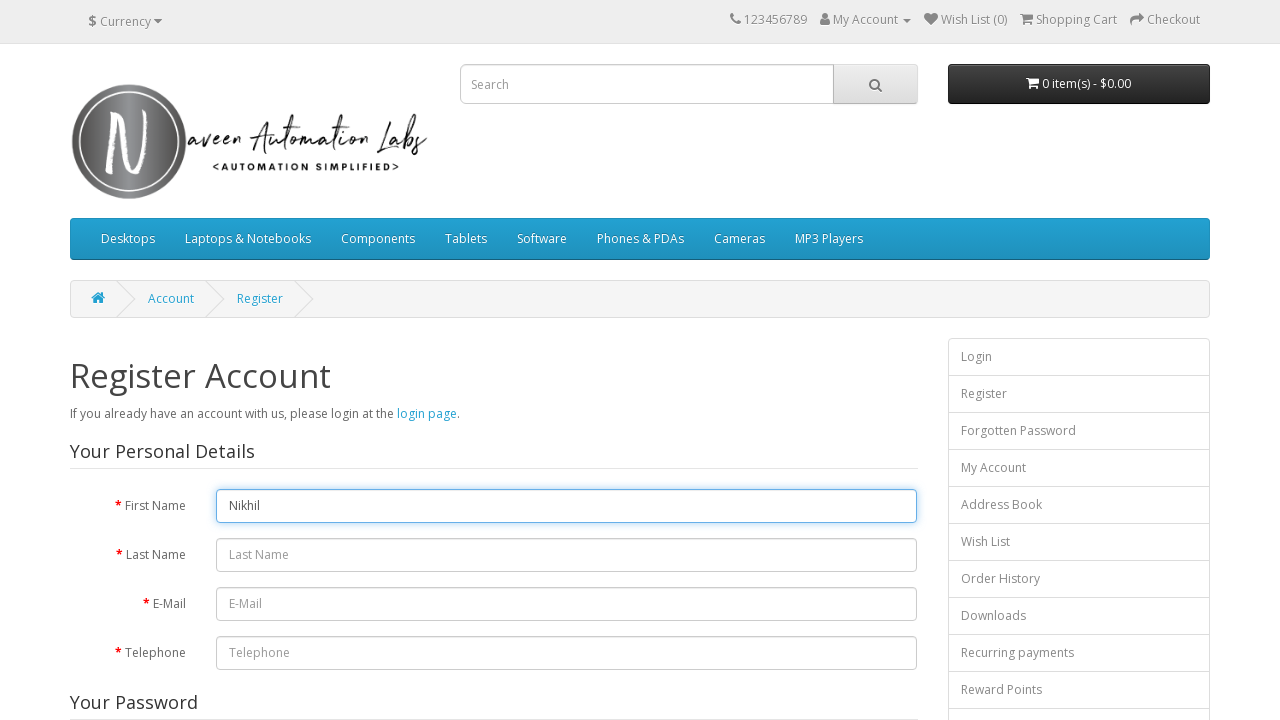

Filled last name field with 'J U' on #input-lastname
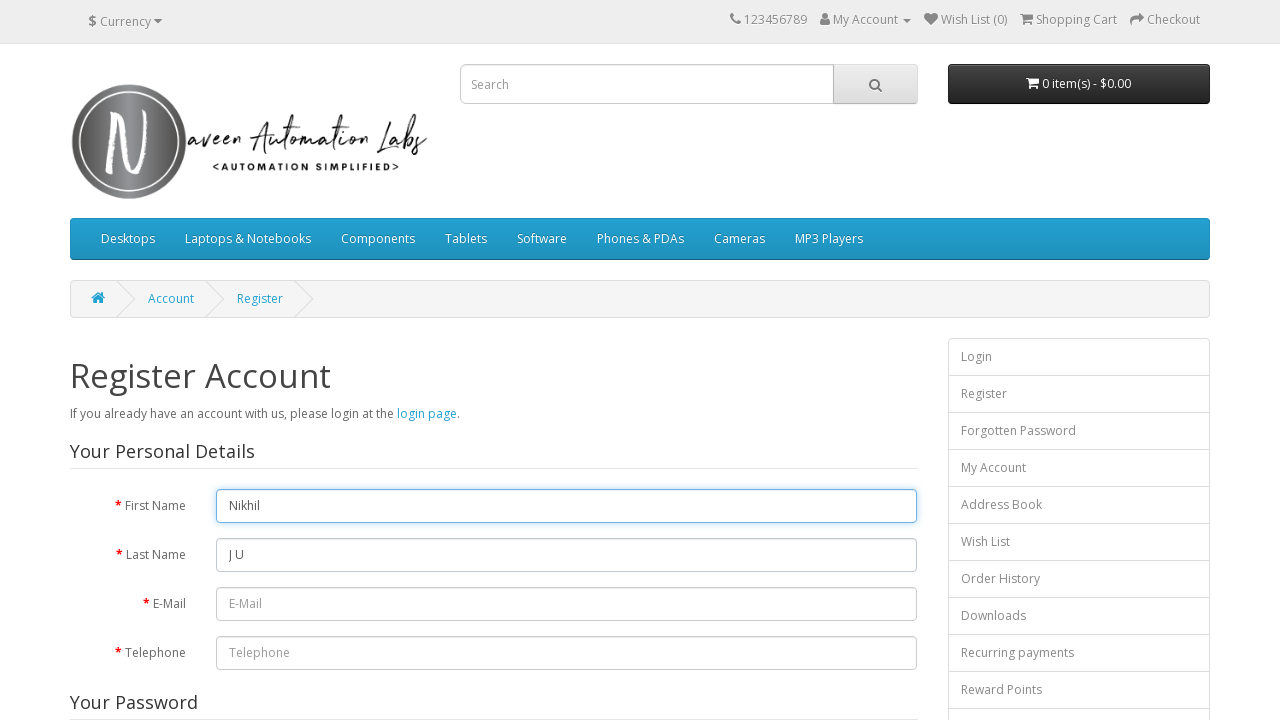

Clicked agree checkbox to accept terms and conditions at (825, 424) on input[name='agree']
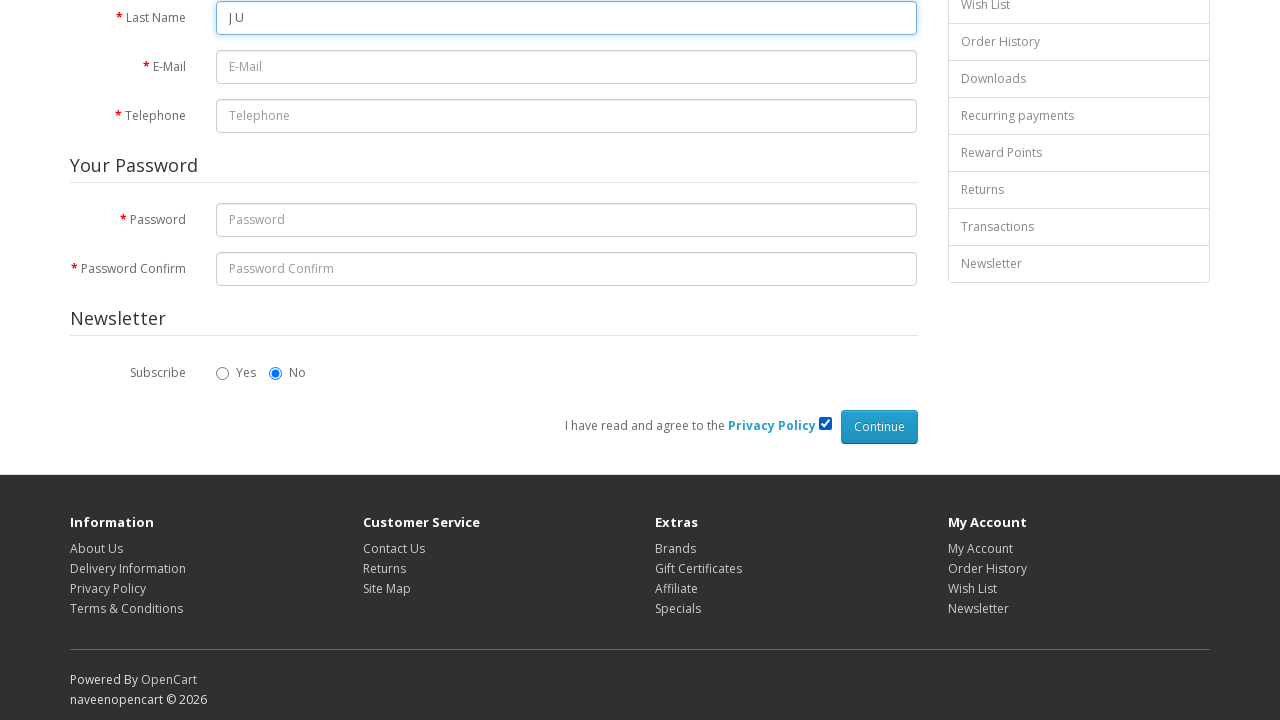

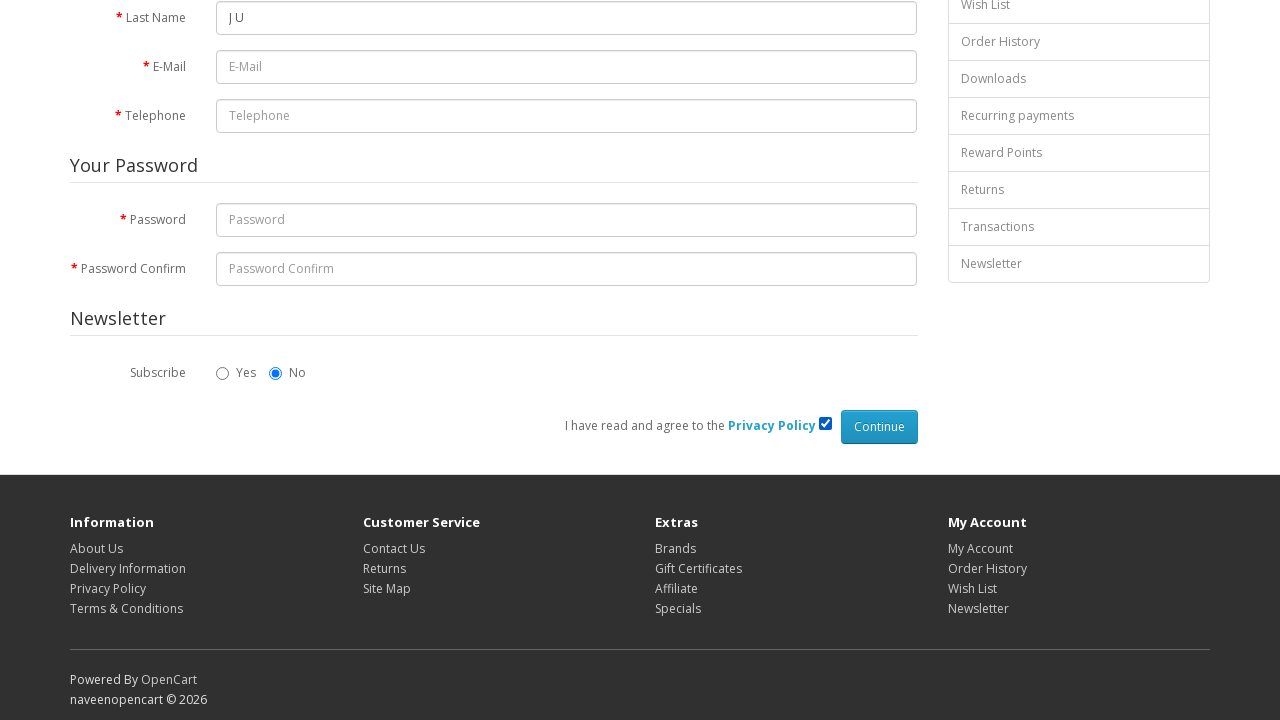